Tests text input functionality on a text comparison website by entering text into the first text input field

Starting URL: https://text-compare.com/

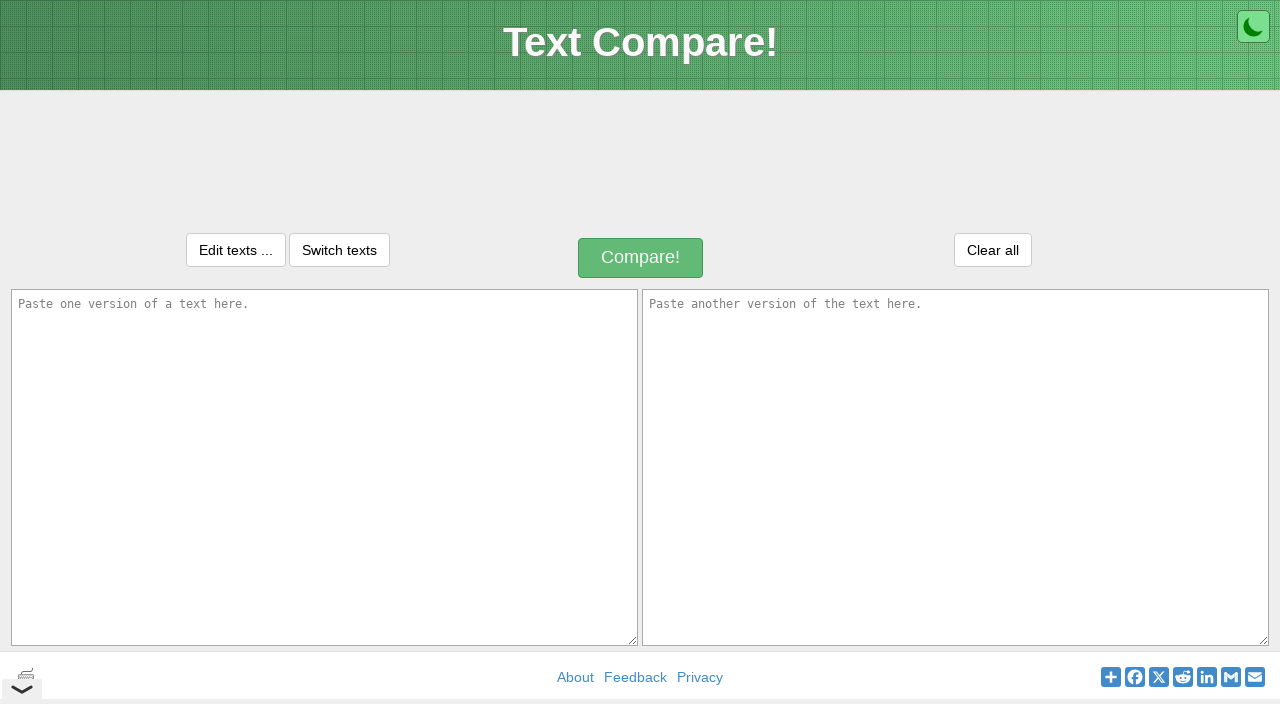

Waited 2 seconds for page to load
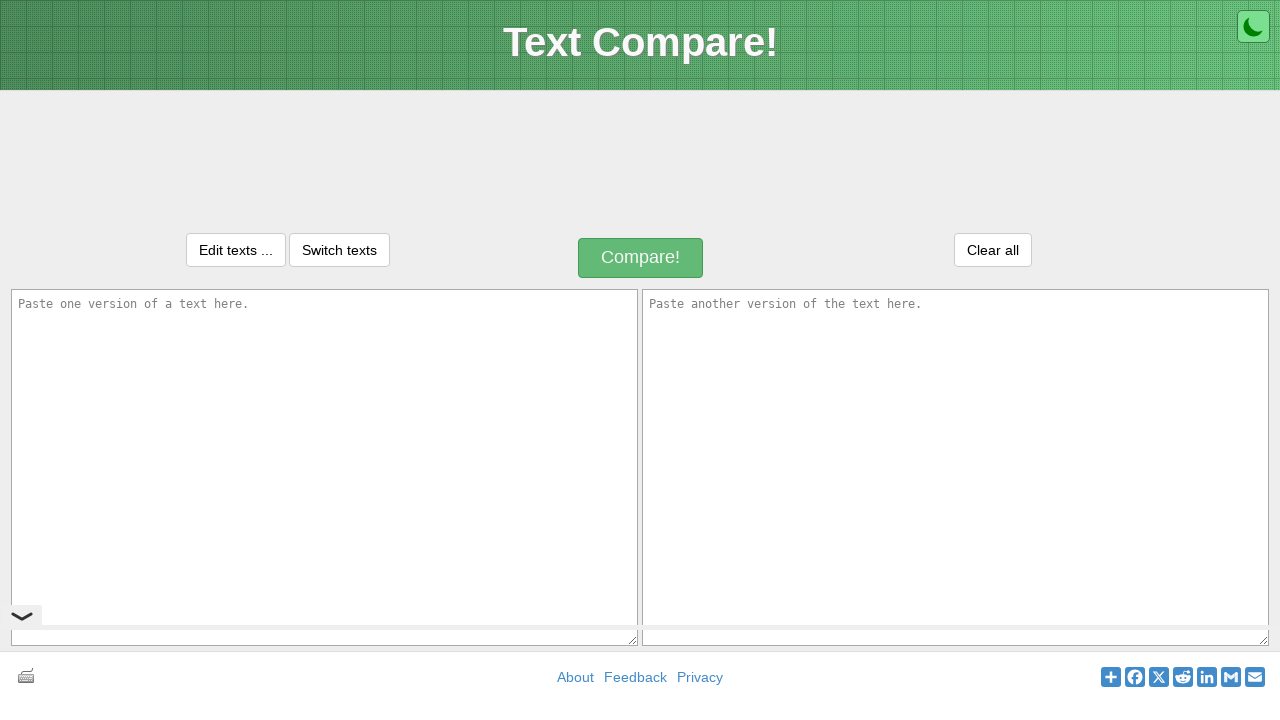

Filled first text input field with 'Deepak is good boy' on #inputText1
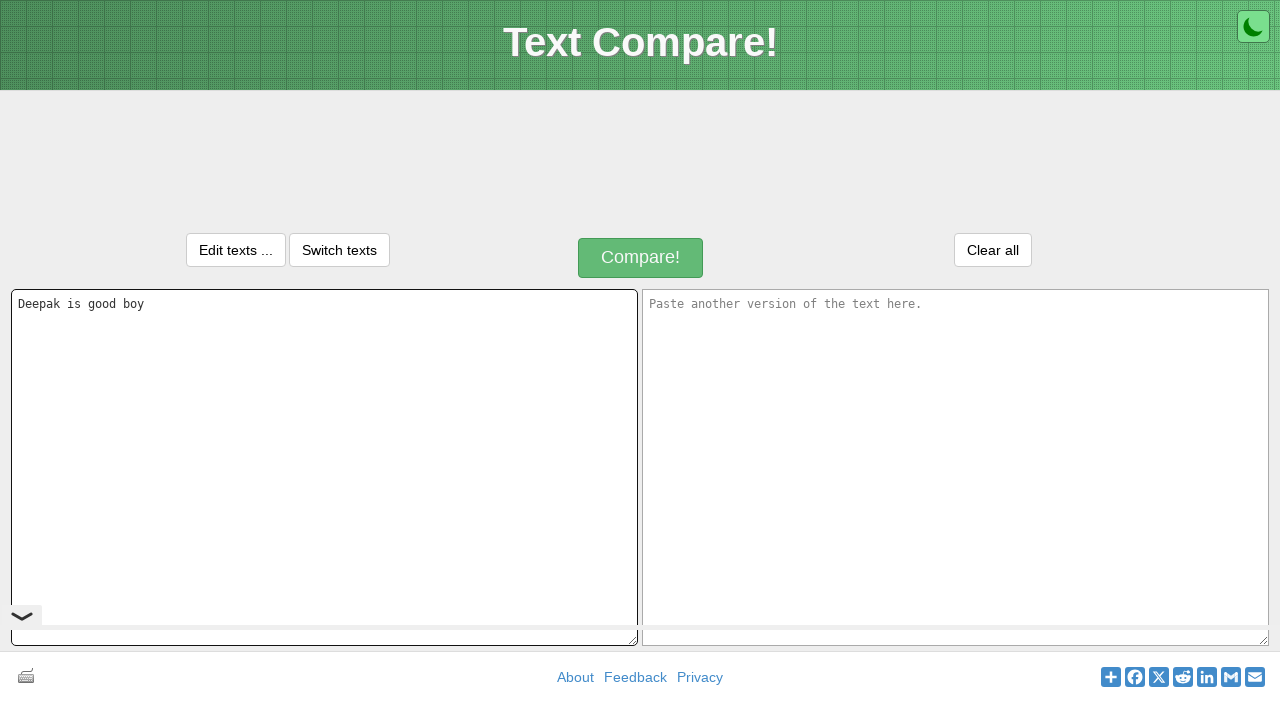

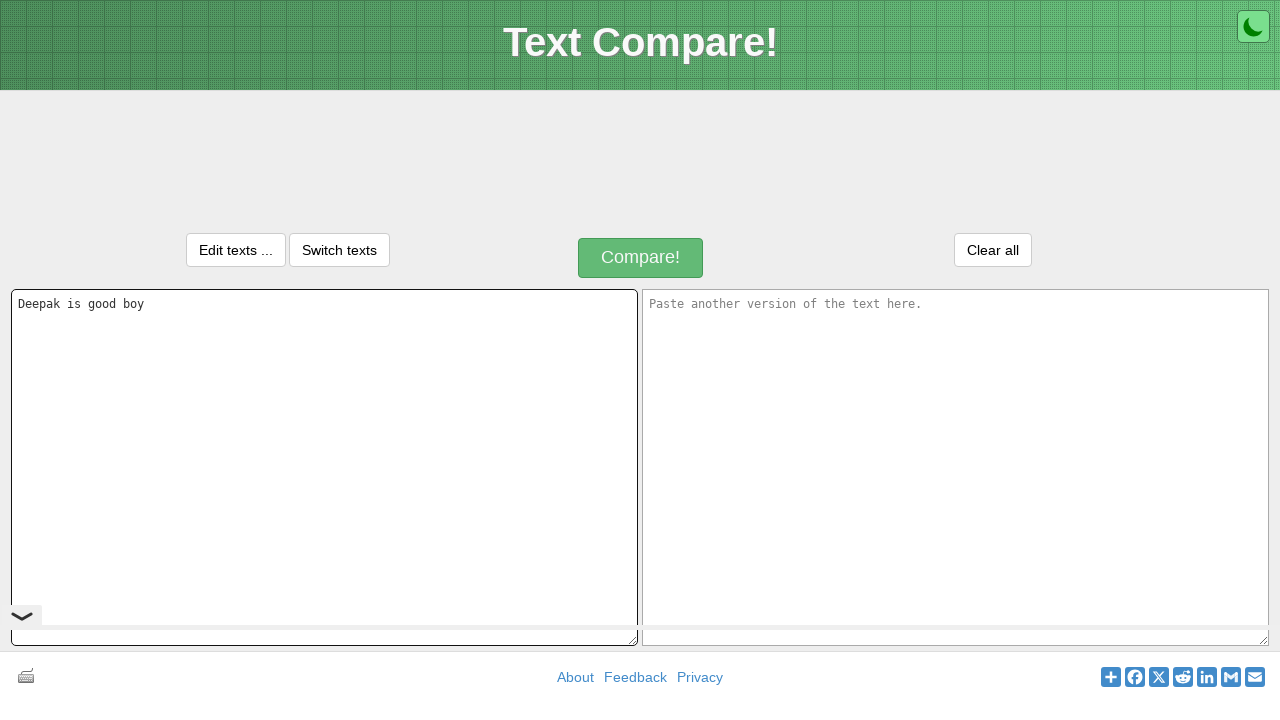